Tests multi-select dropdown functionality by selecting all available options in the dropdown and then deselecting all of them.

Starting URL: https://demoqa.com/select-menu

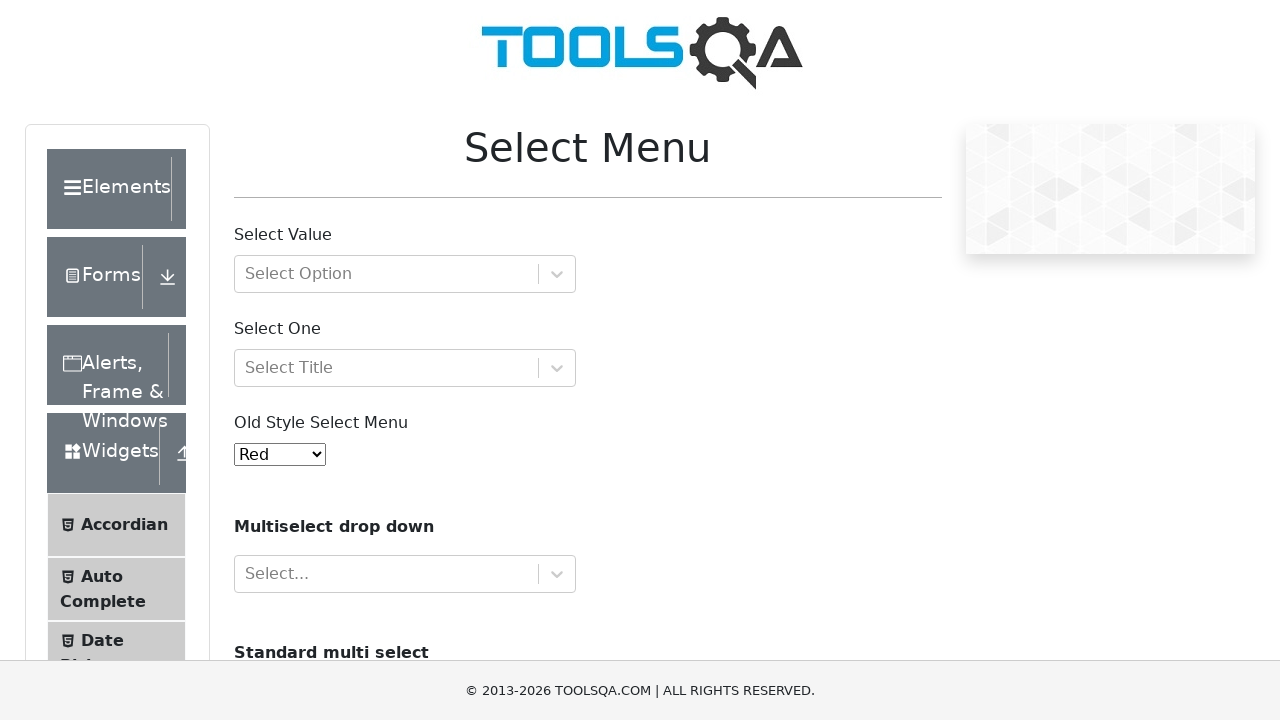

Located the multi-select dropdown element
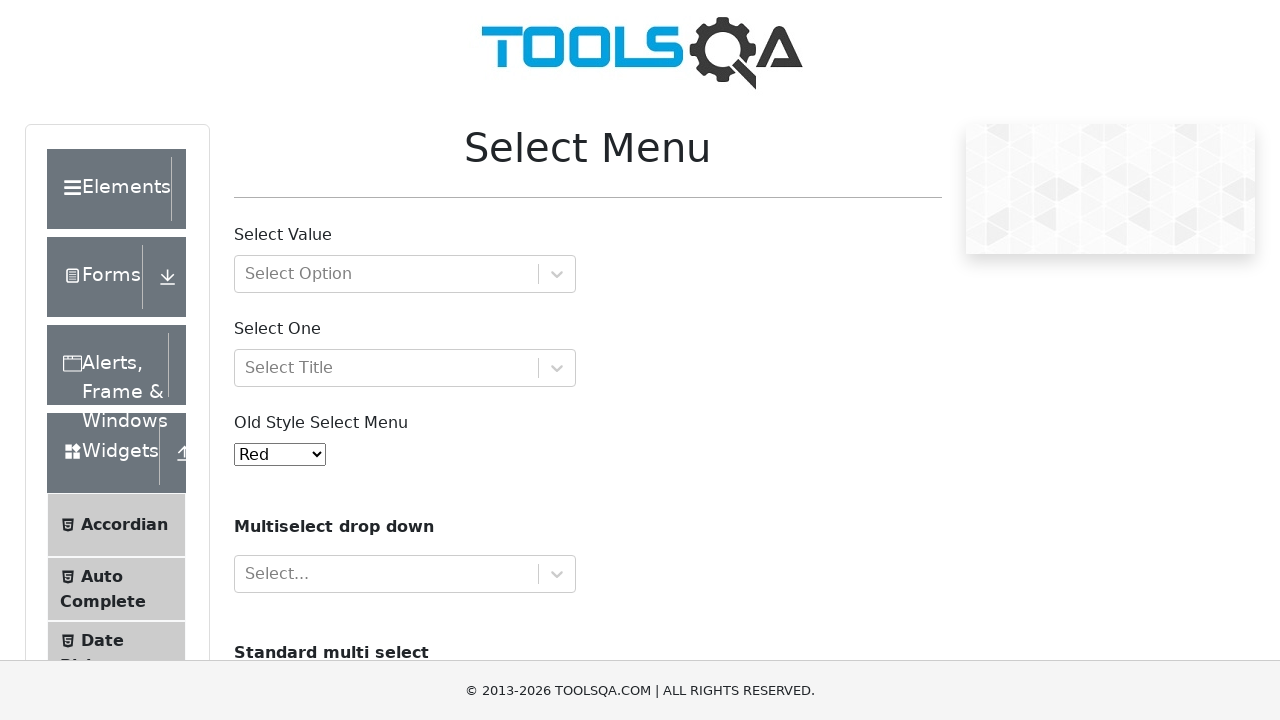

Dropdown became visible
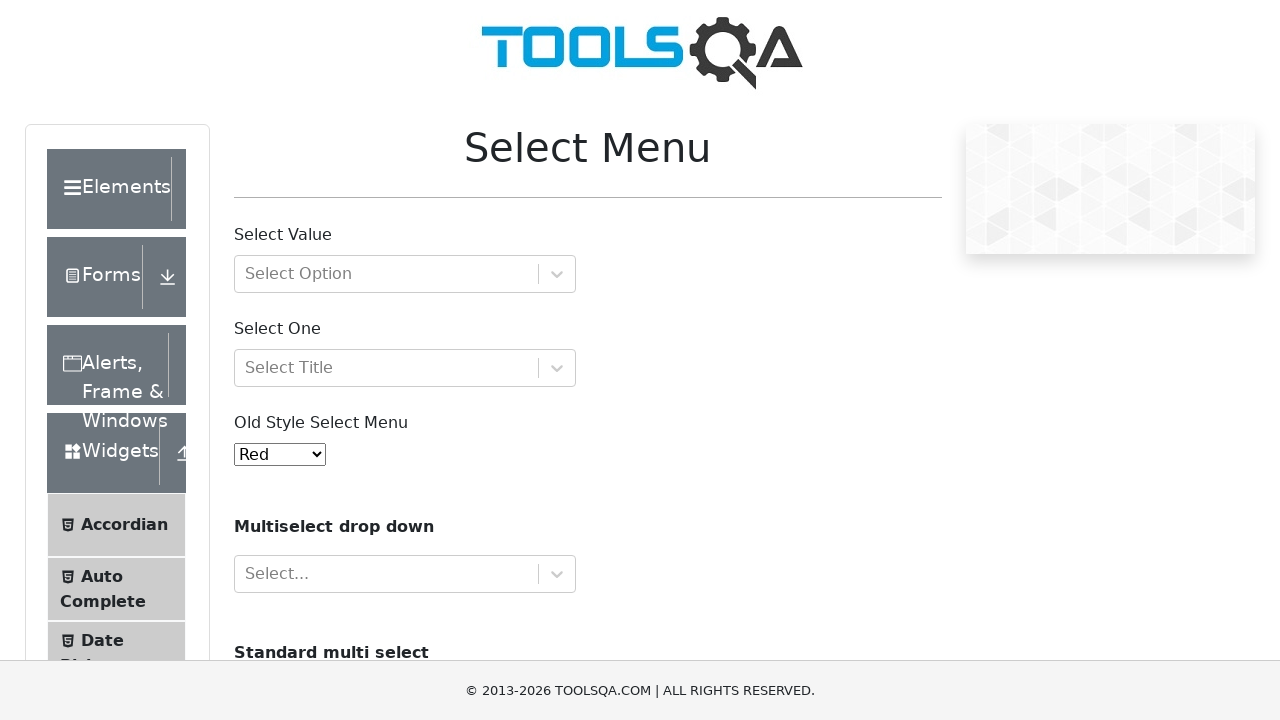

Retrieved all 4 options from the dropdown
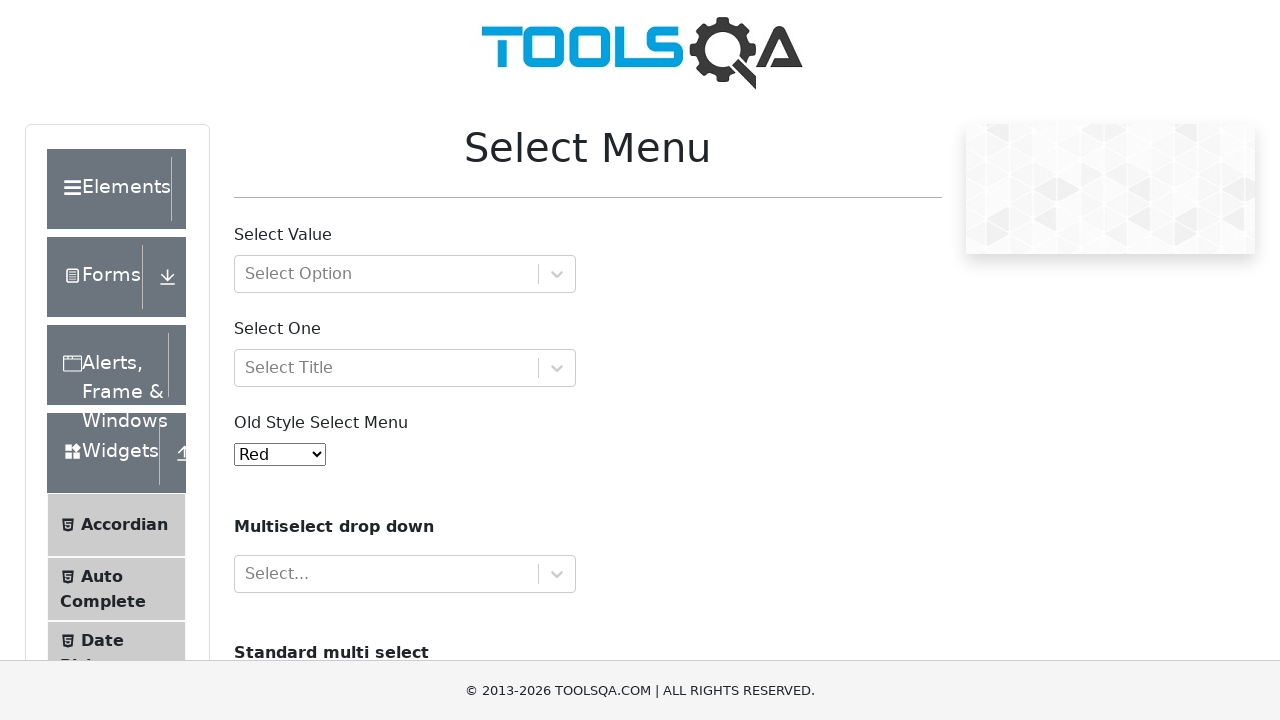

Selected option 1 of 4 using Ctrl+Click at (258, 360) on select#cars >> option >> nth=0
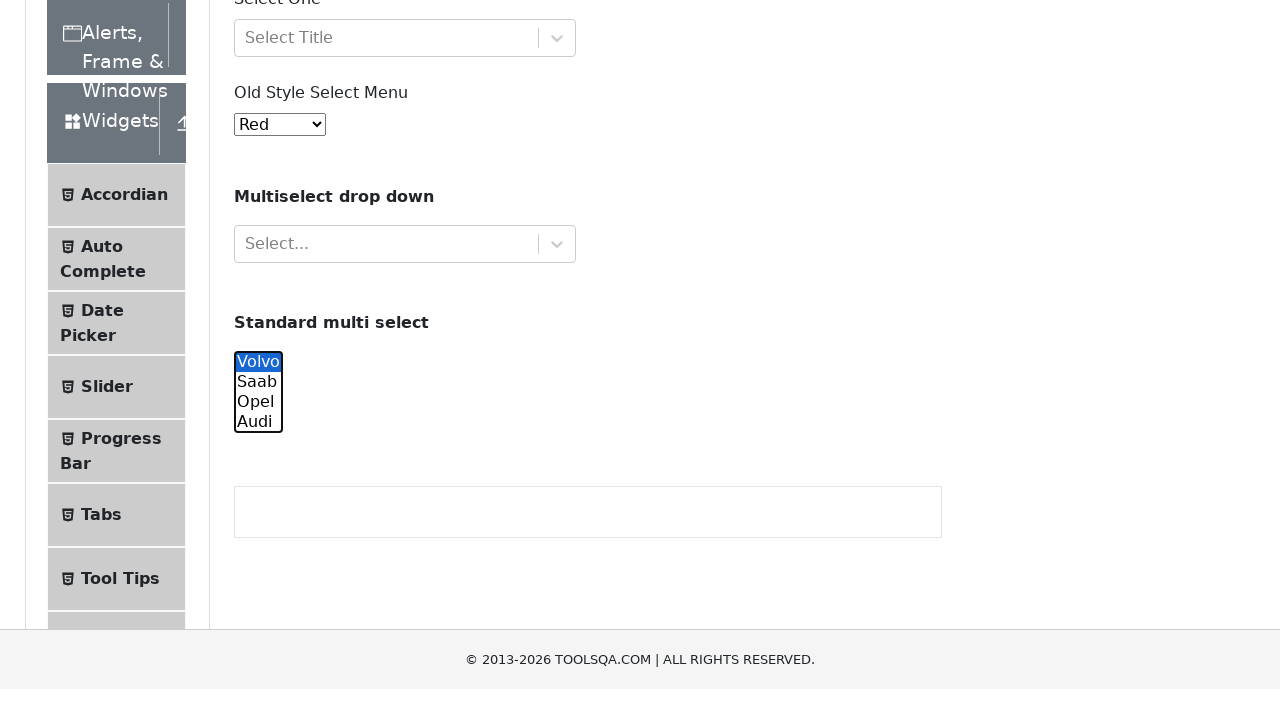

Selected option 2 of 4 using Ctrl+Click at (258, 62) on select#cars >> option >> nth=1
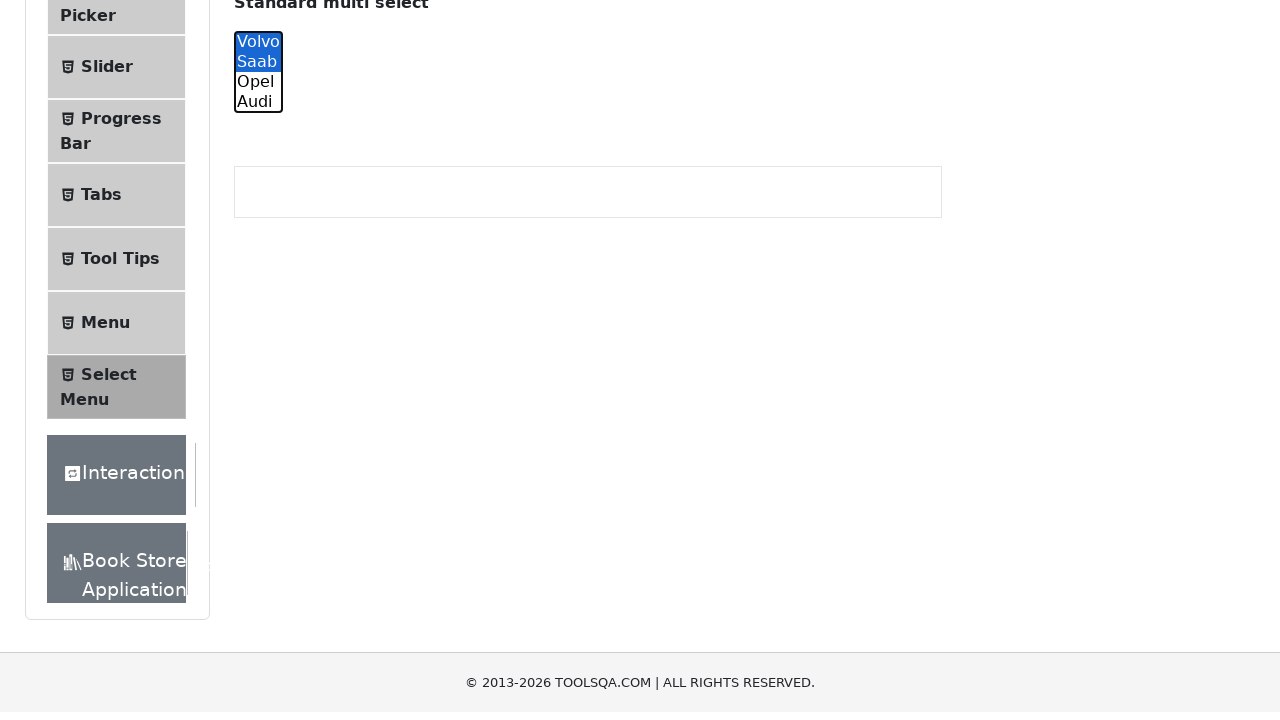

Selected option 3 of 4 using Ctrl+Click at (258, 360) on select#cars >> option >> nth=2
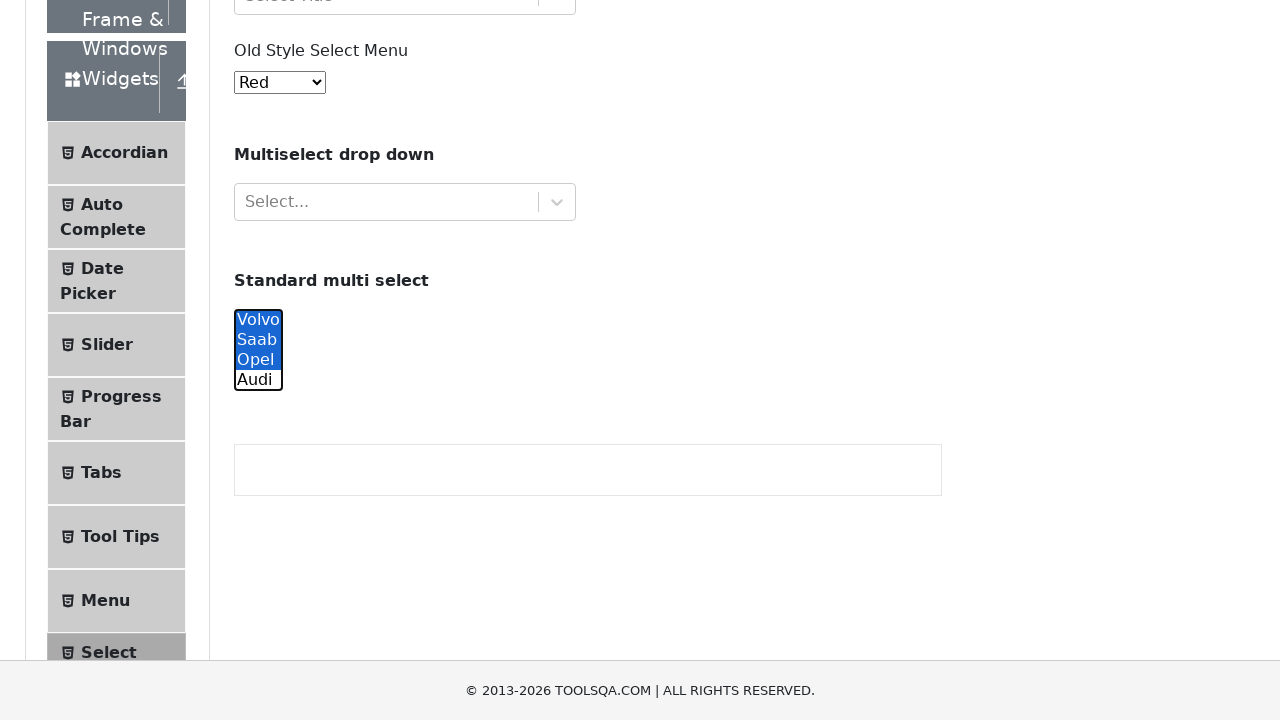

Selected option 4 of 4 using Ctrl+Click at (258, 380) on select#cars >> option >> nth=3
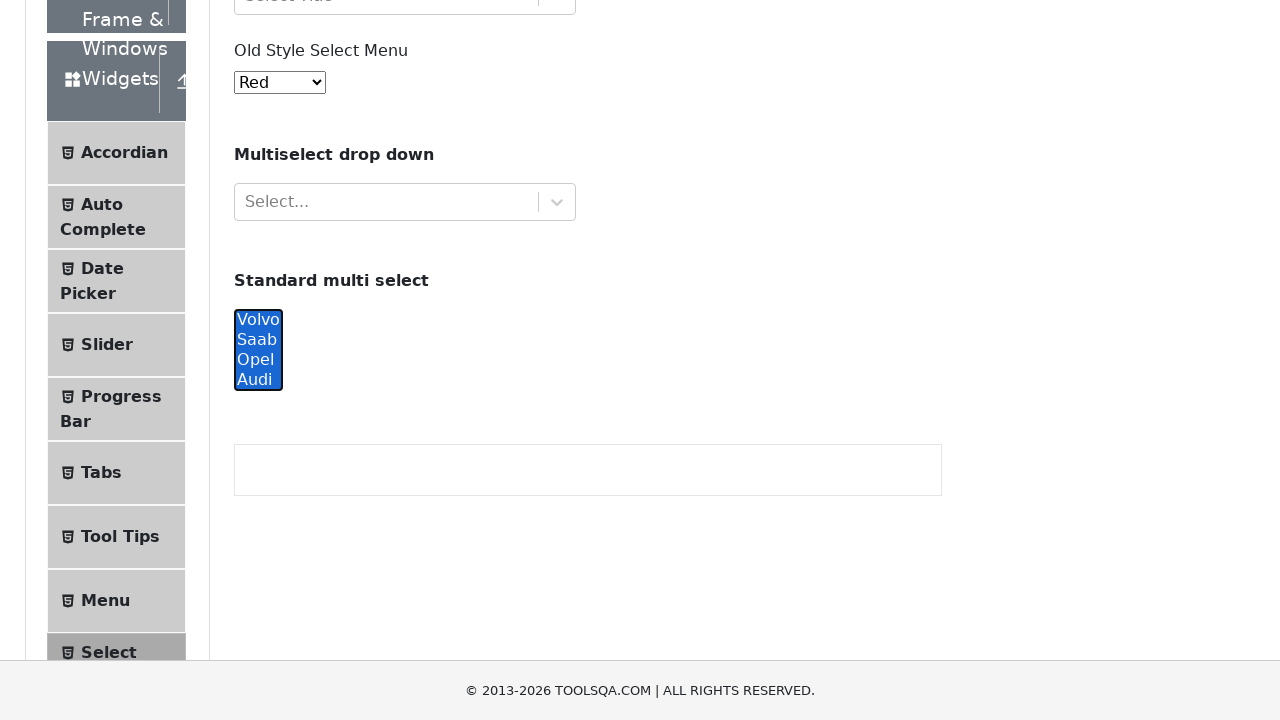

Deselected option 1 of 4 using Ctrl+Click at (258, 320) on select#cars >> option >> nth=0
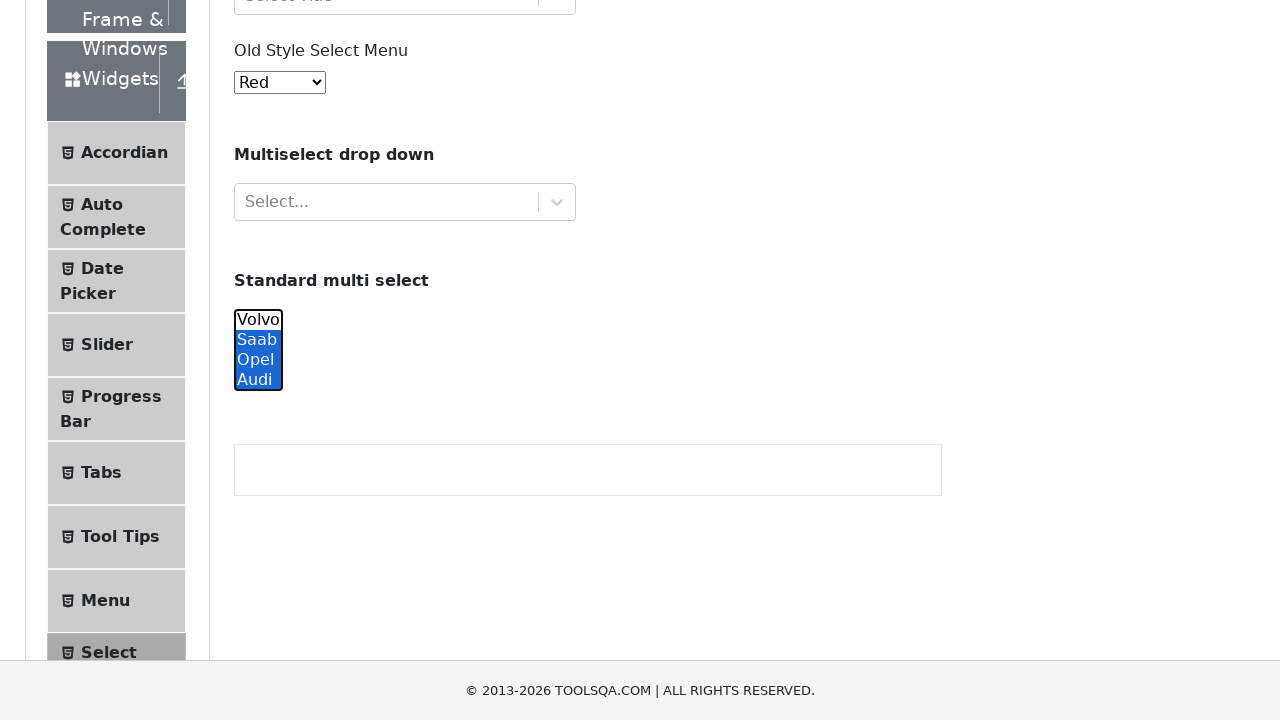

Deselected option 2 of 4 using Ctrl+Click at (258, 340) on select#cars >> option >> nth=1
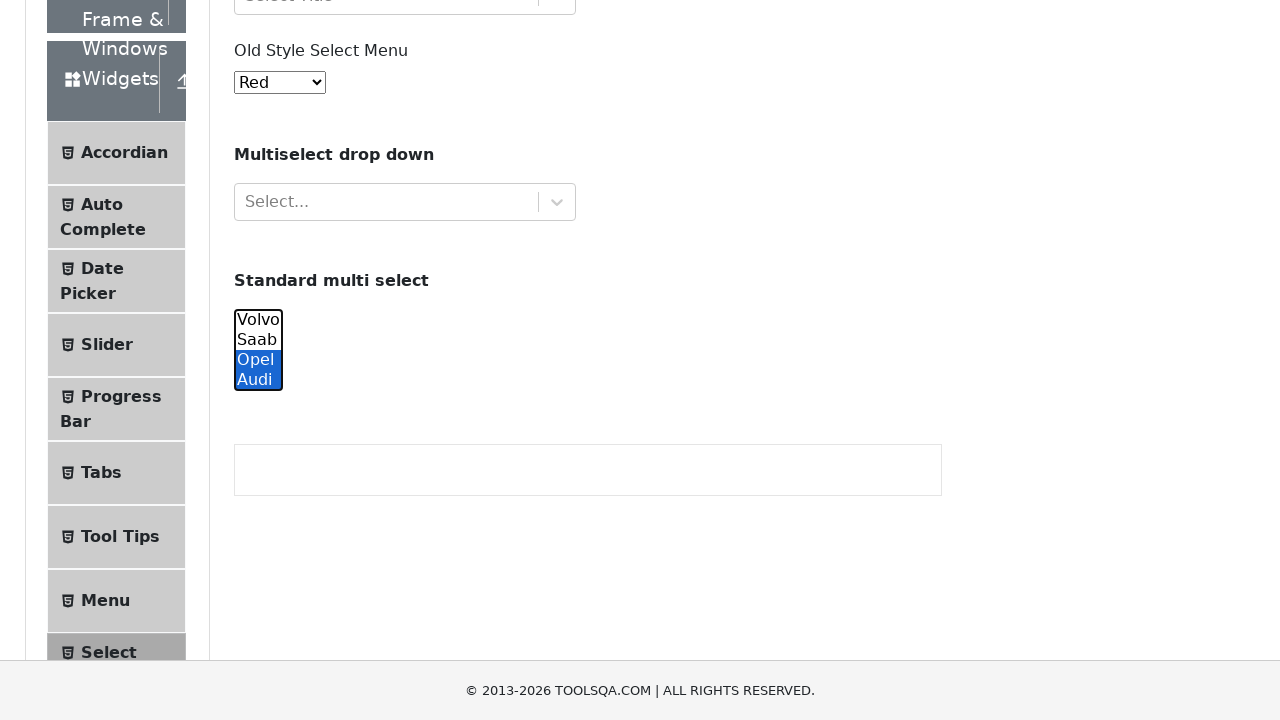

Deselected option 3 of 4 using Ctrl+Click at (258, 360) on select#cars >> option >> nth=2
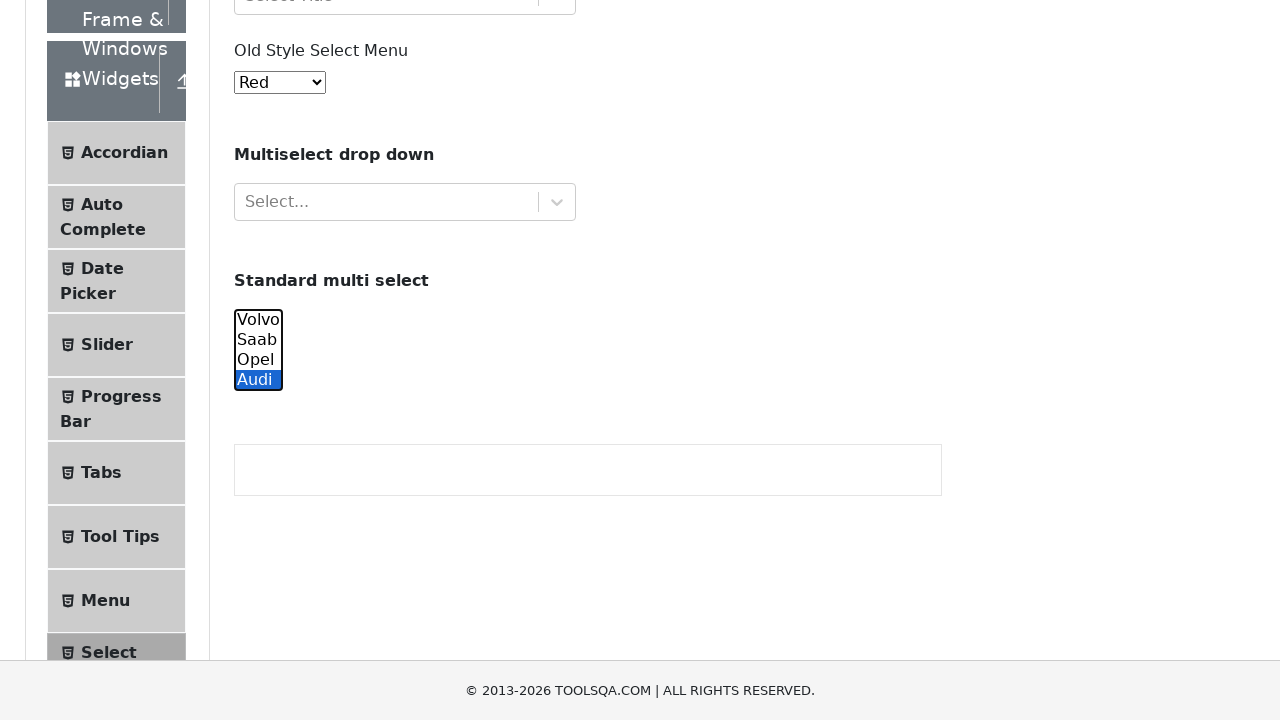

Deselected option 4 of 4 using Ctrl+Click at (258, 380) on select#cars >> option >> nth=3
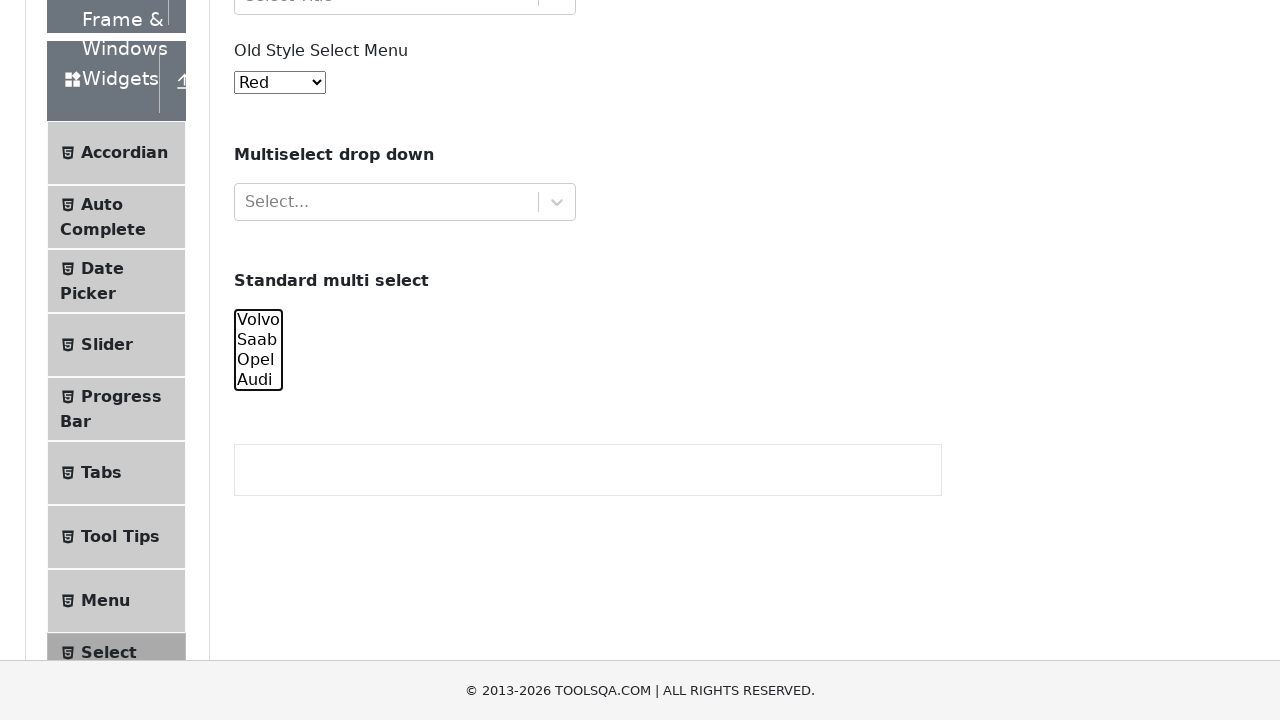

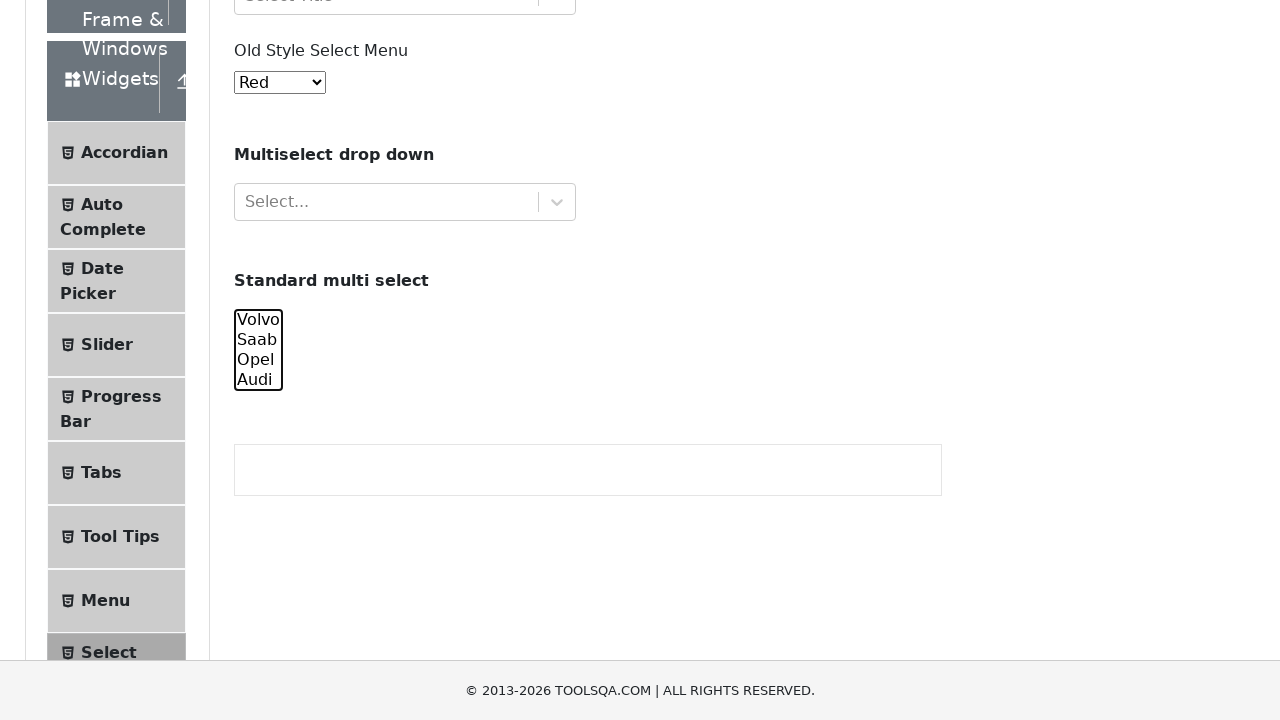